Tests the Add Element button functionality and verifies button names

Starting URL: https://the-internet.herokuapp.com/add_remove_elements/

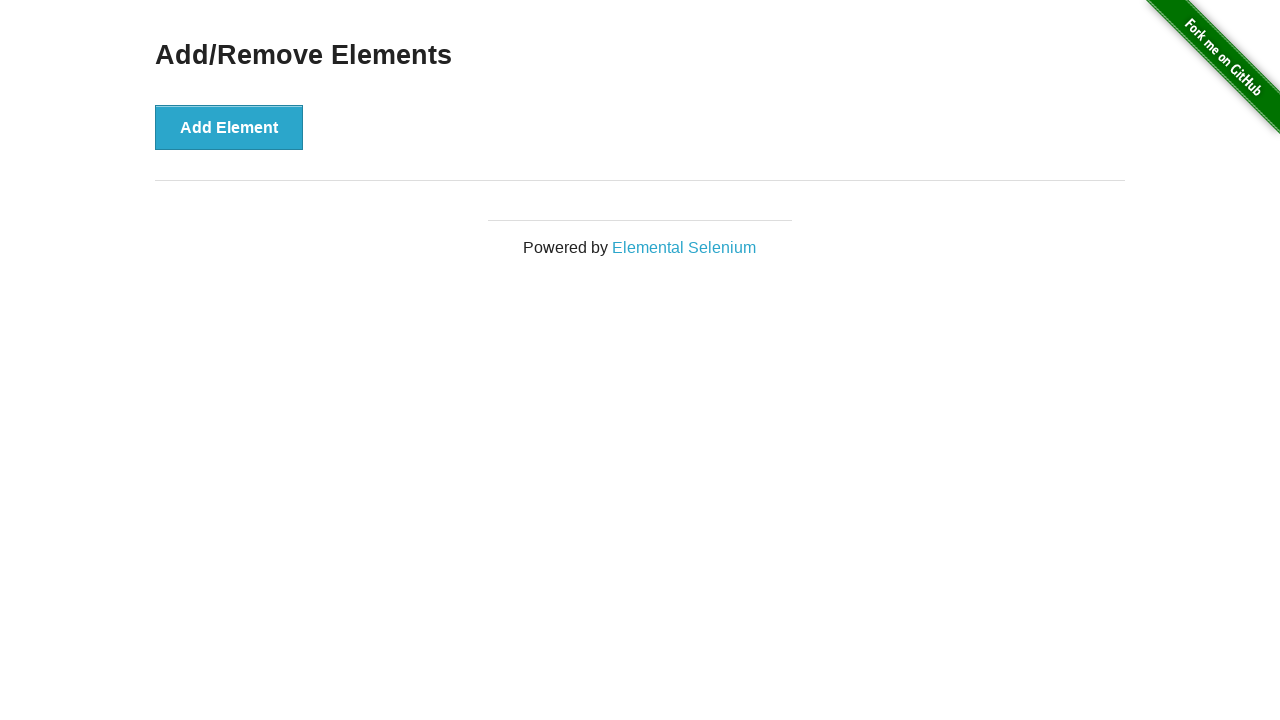

Clicked 'Add Element' button at (229, 127) on xpath=//button[text() = 'Add Element']
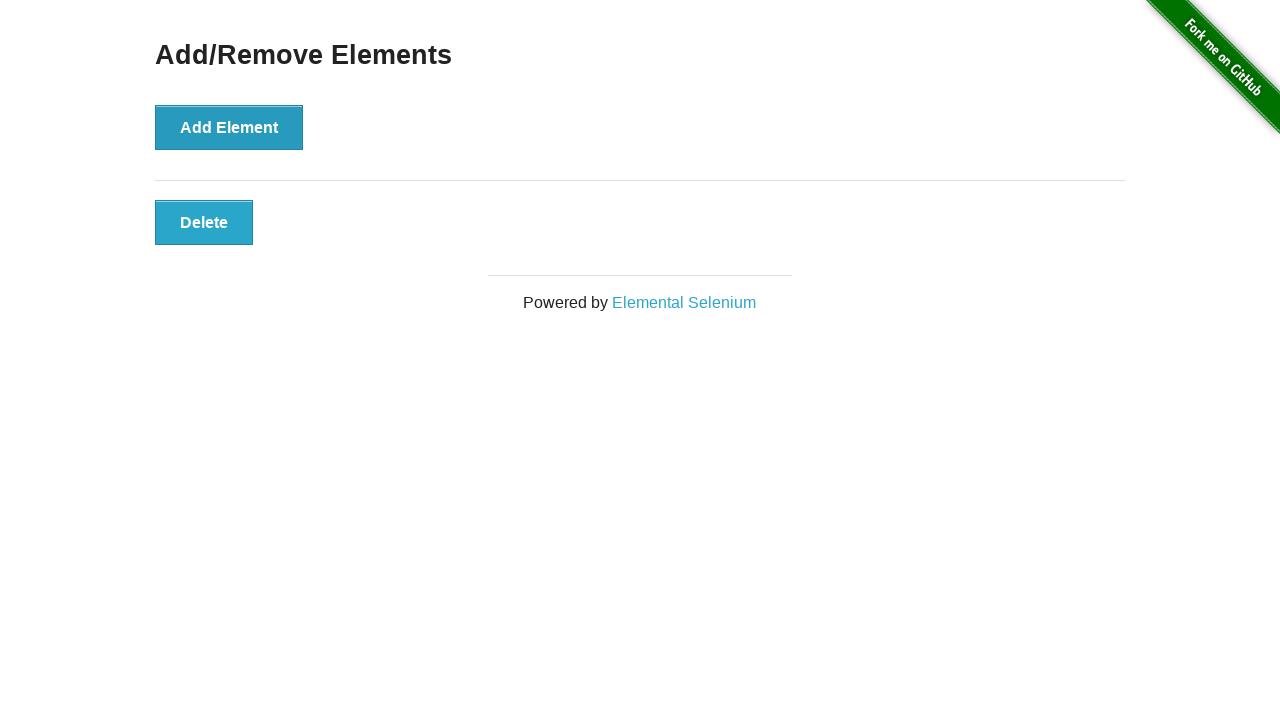

Located all buttons on the page
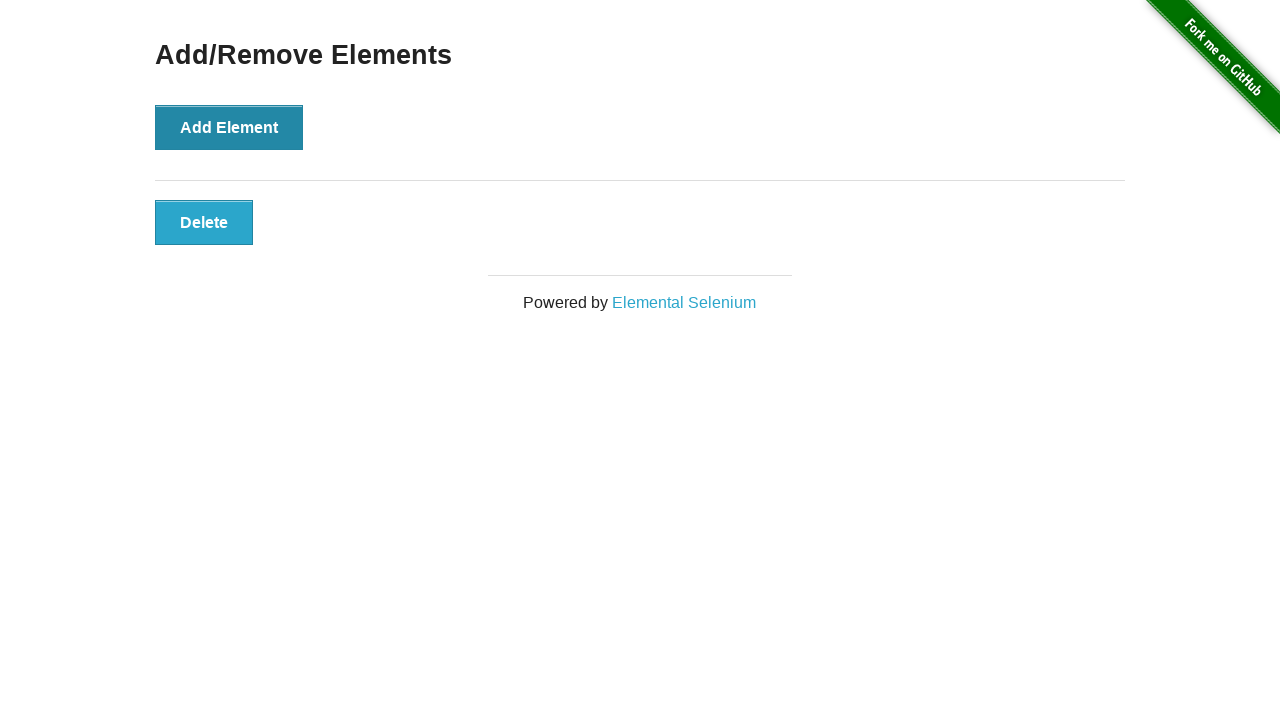

Extracted button text contents
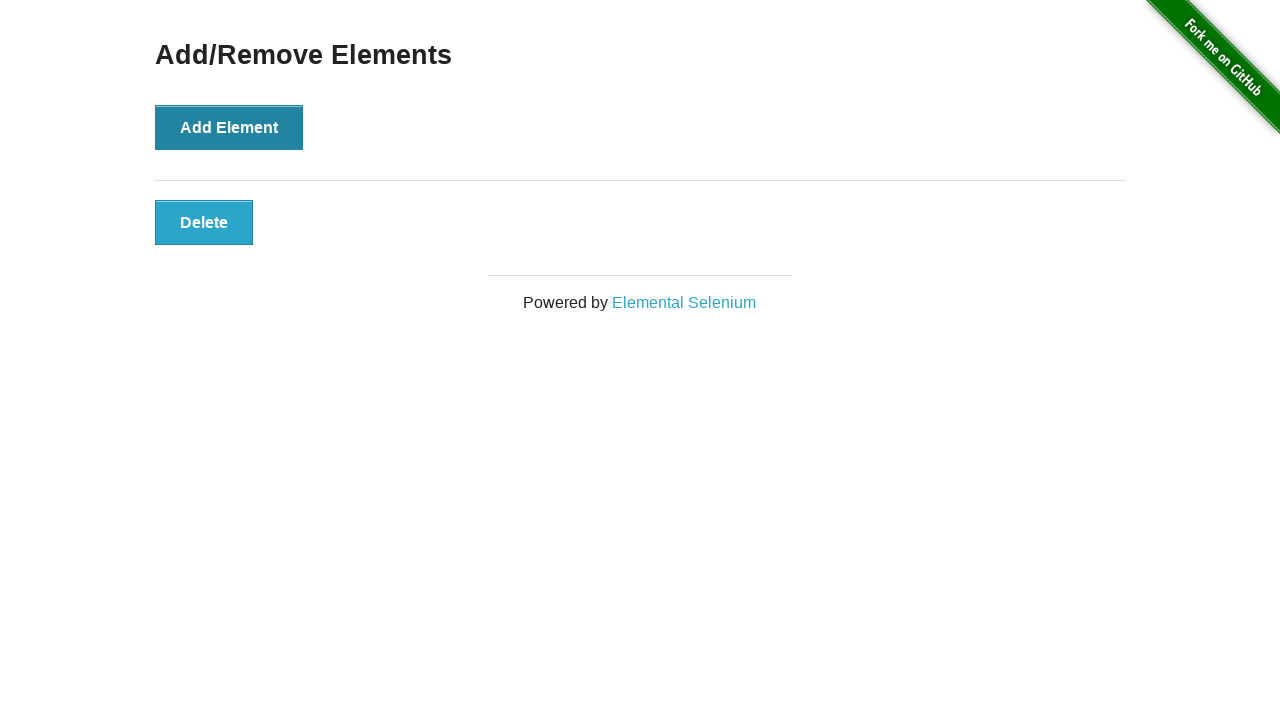

Verified button names are 'Add Element' and 'Delete'
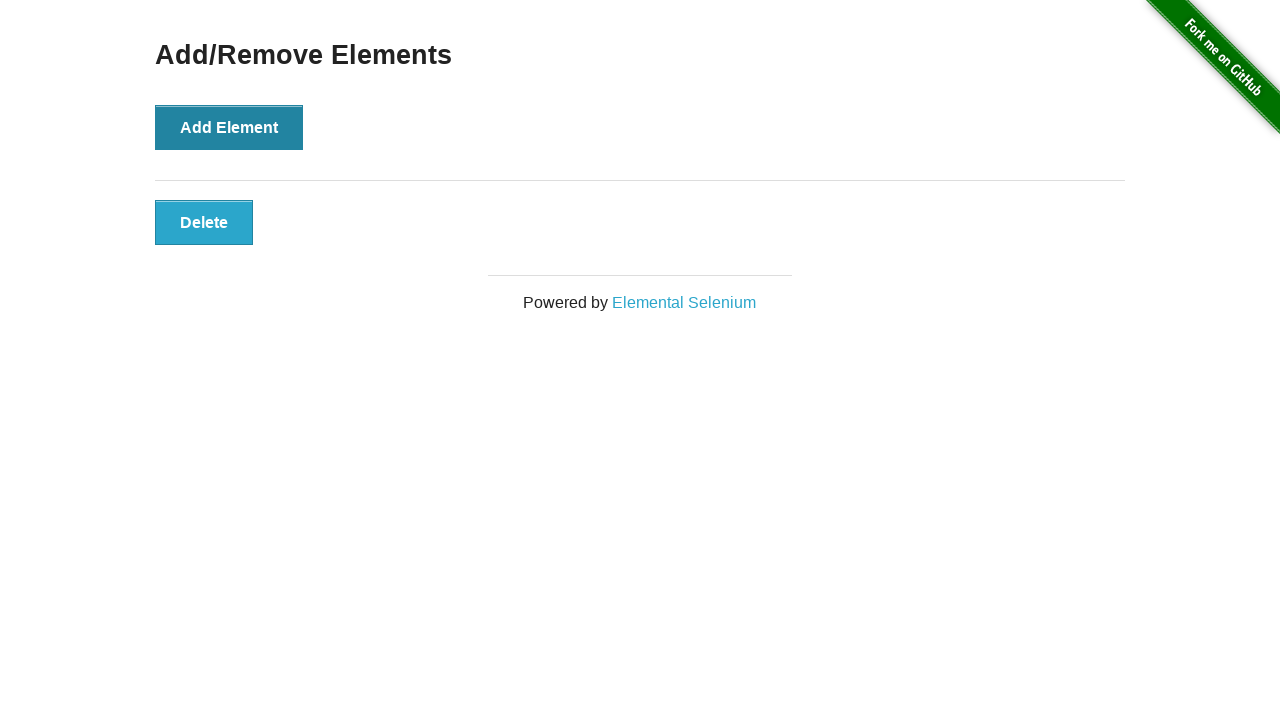

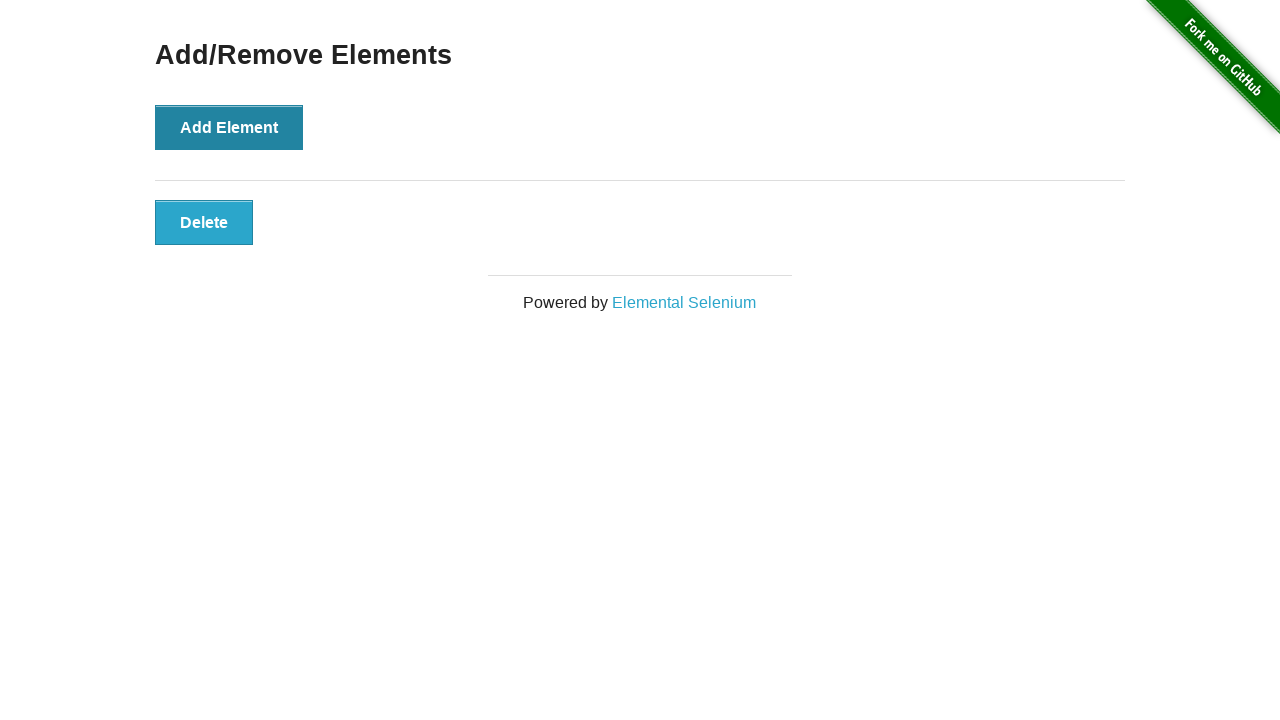